Tests page scrolling functionality by navigating to jqueryui.com and scrolling down 400 pixels vertically using JavaScript execution.

Starting URL: http://jqueryui.com

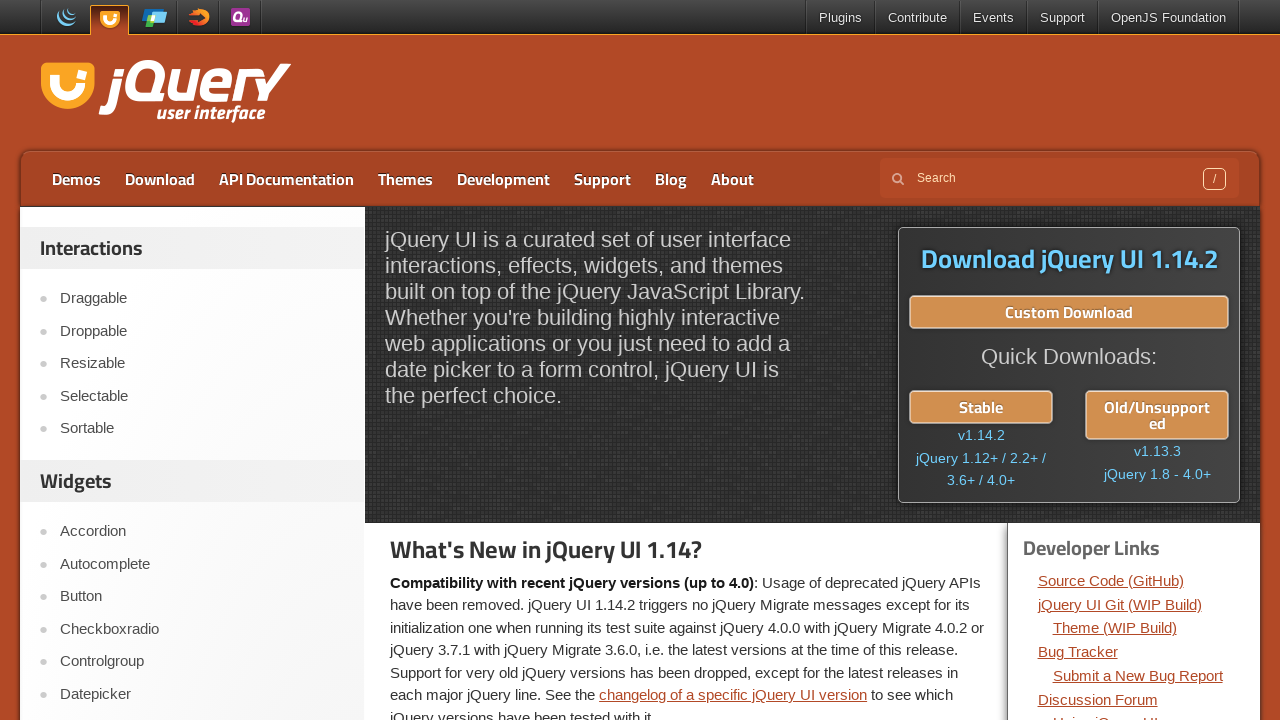

Navigated to http://jqueryui.com
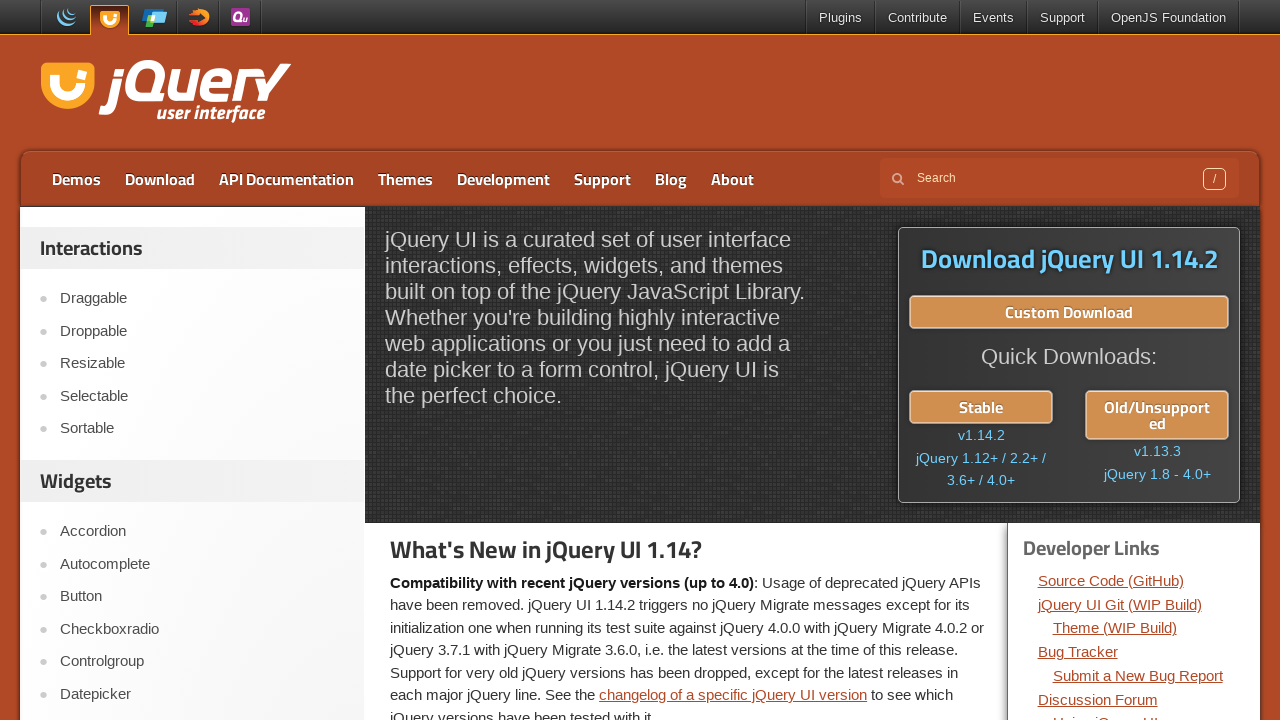

Scrolled down 400 pixels vertically using JavaScript
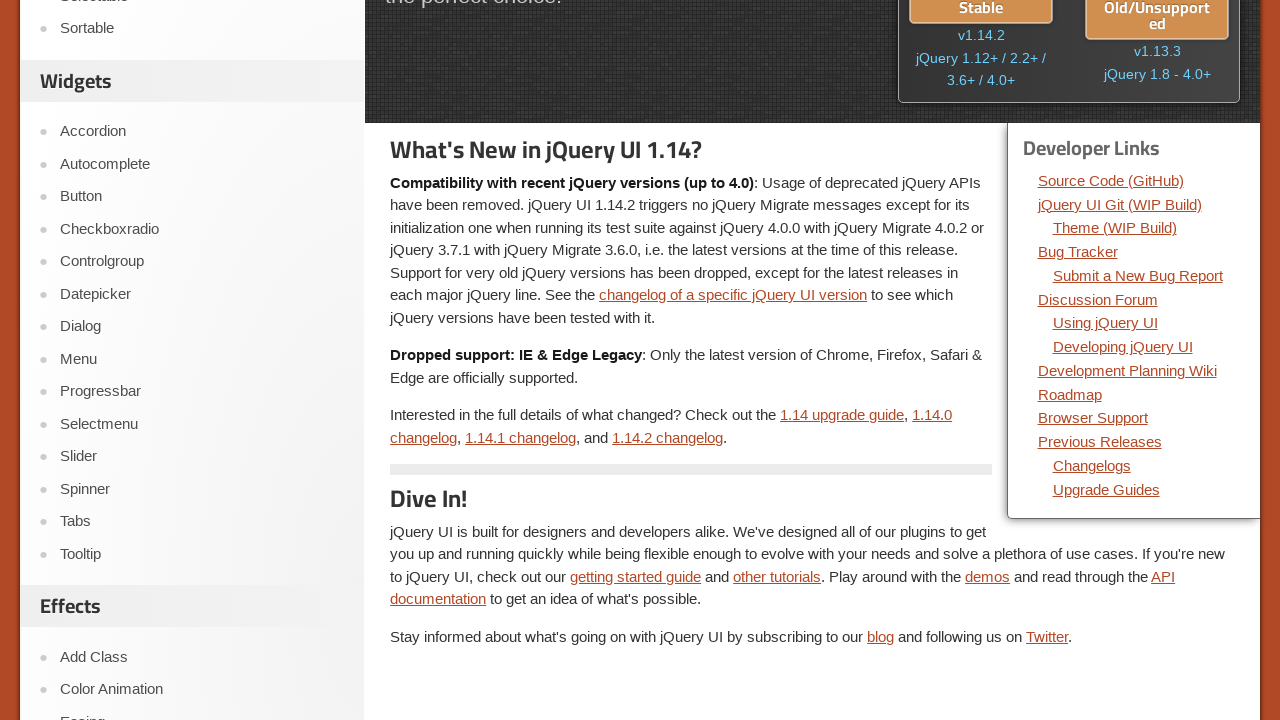

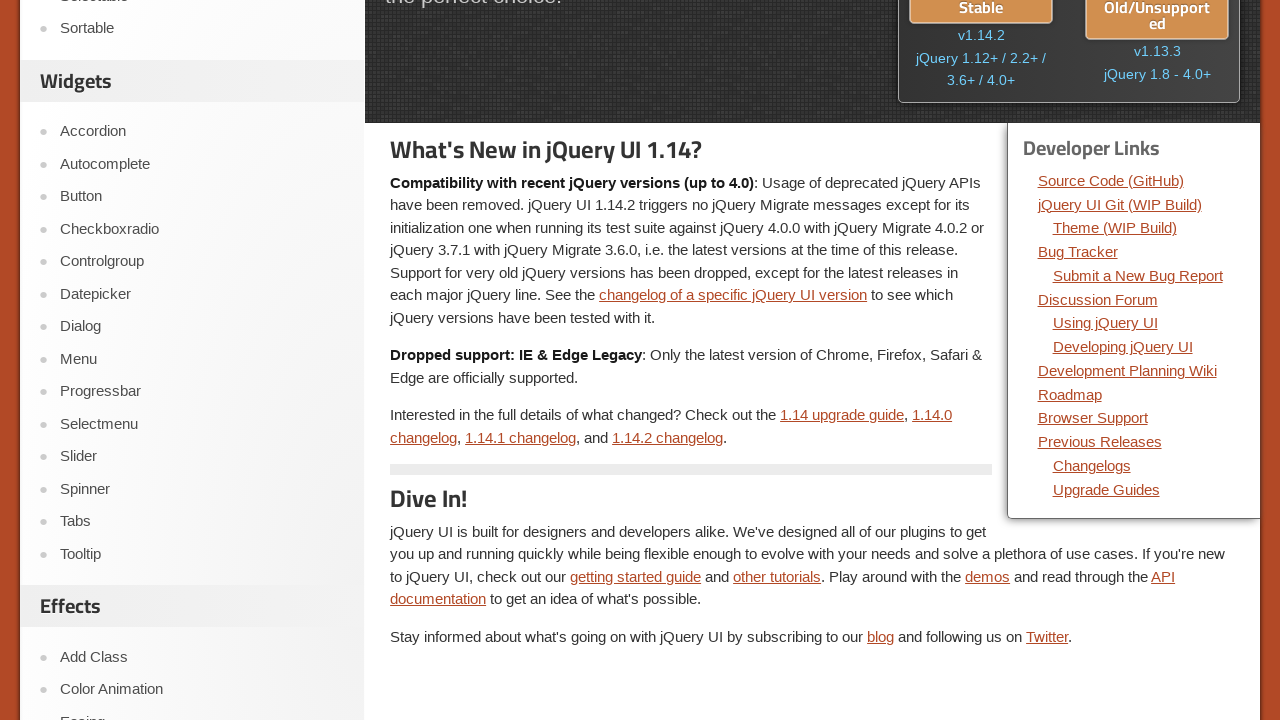